Tests the mortgage calculator by clearing the home value field and entering a new value of 950000

Starting URL: https://www.mortgagecalculator.org/

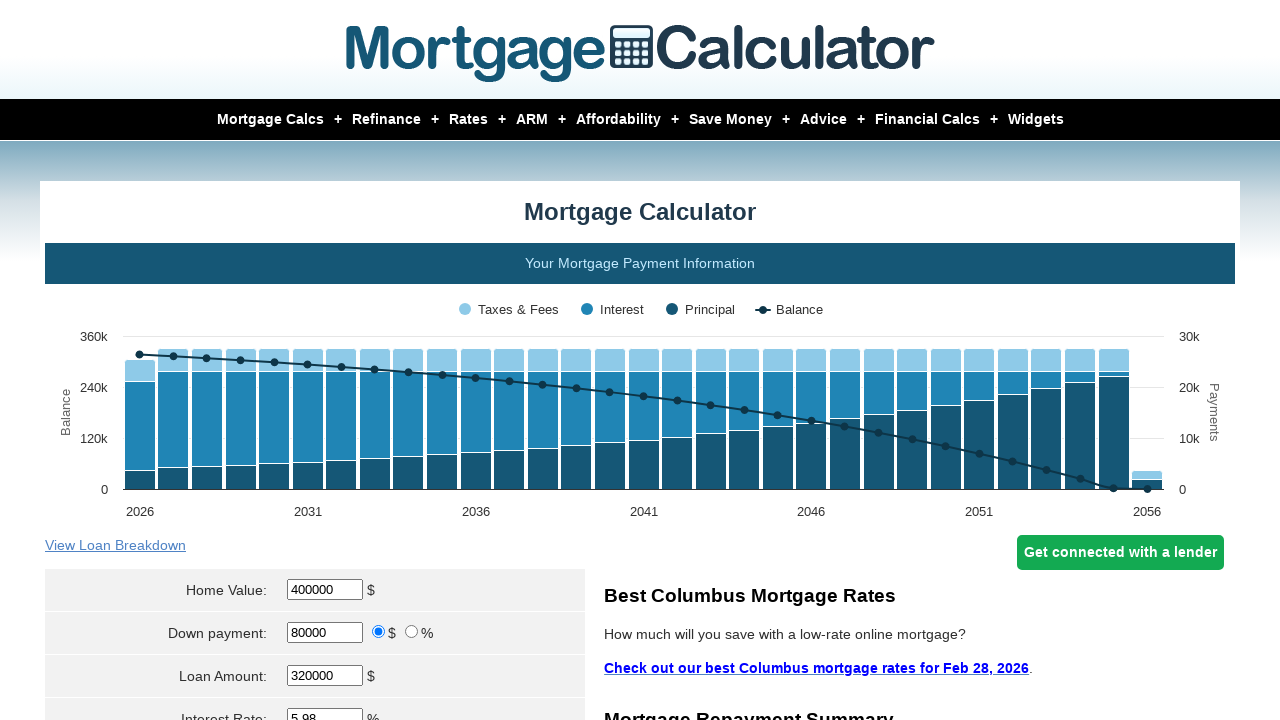

Cleared the home value field on //*[@id='homeval']
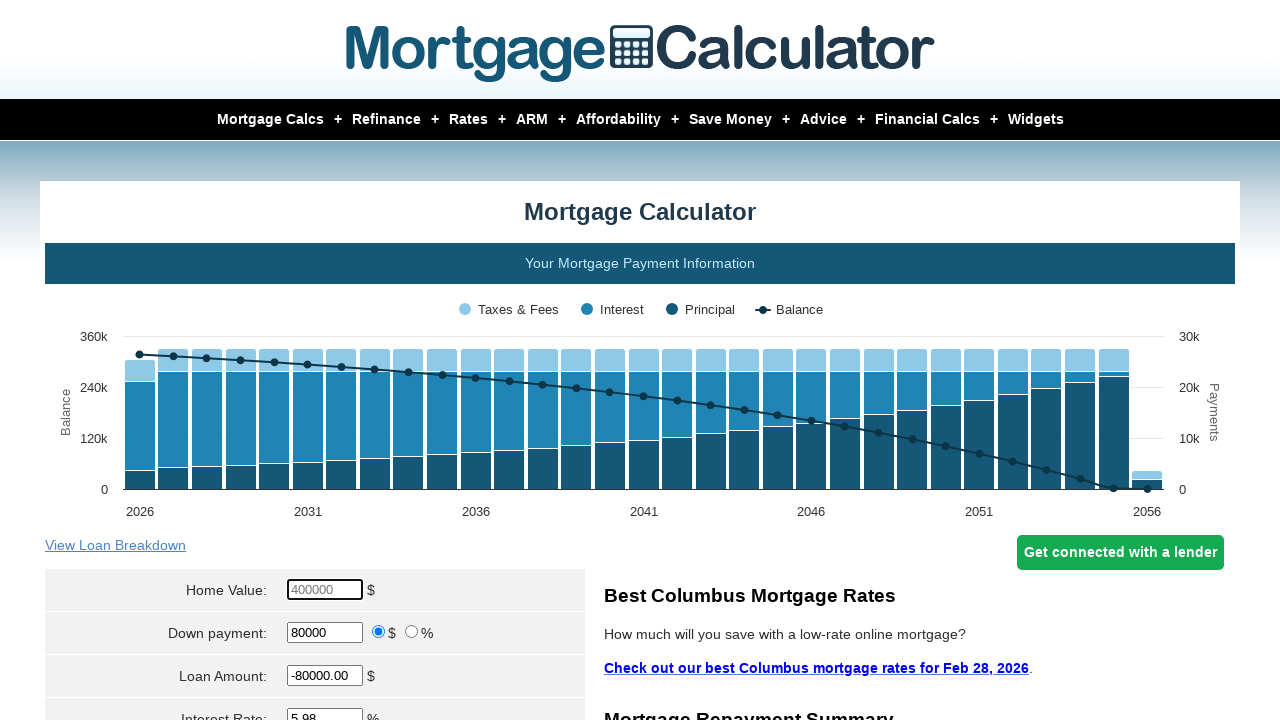

Entered new home value of 950000 on #homeval
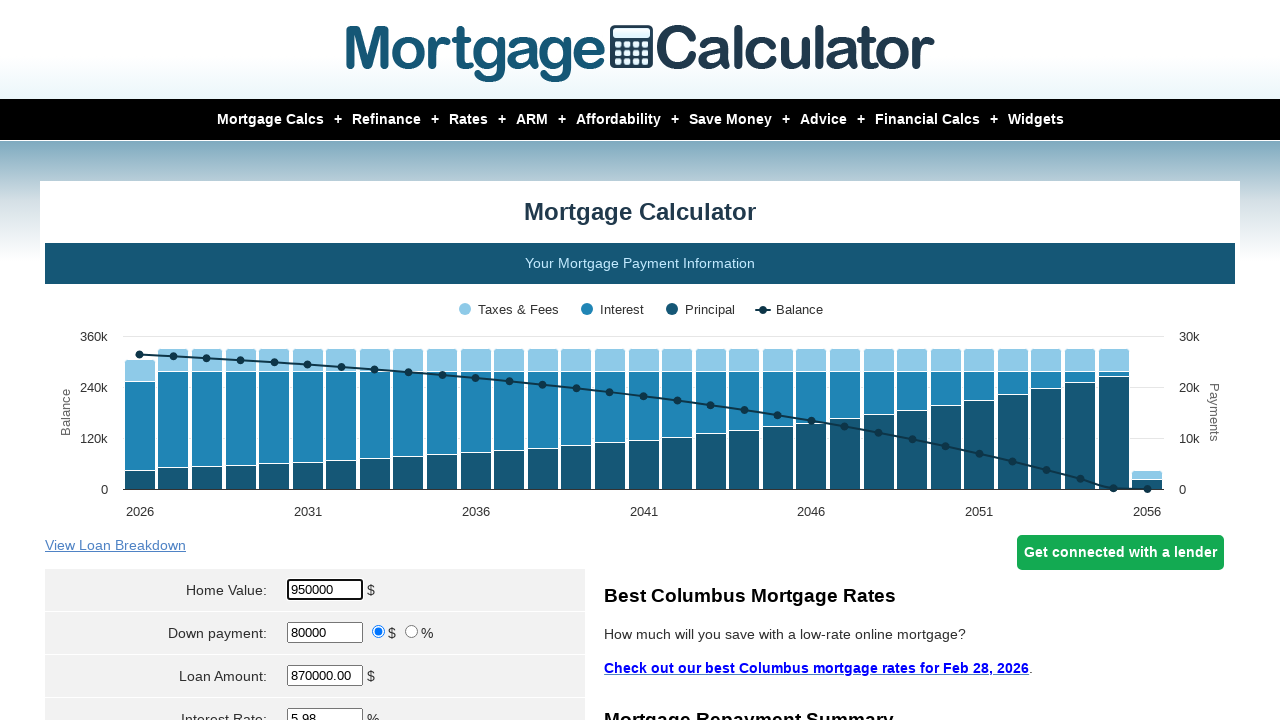

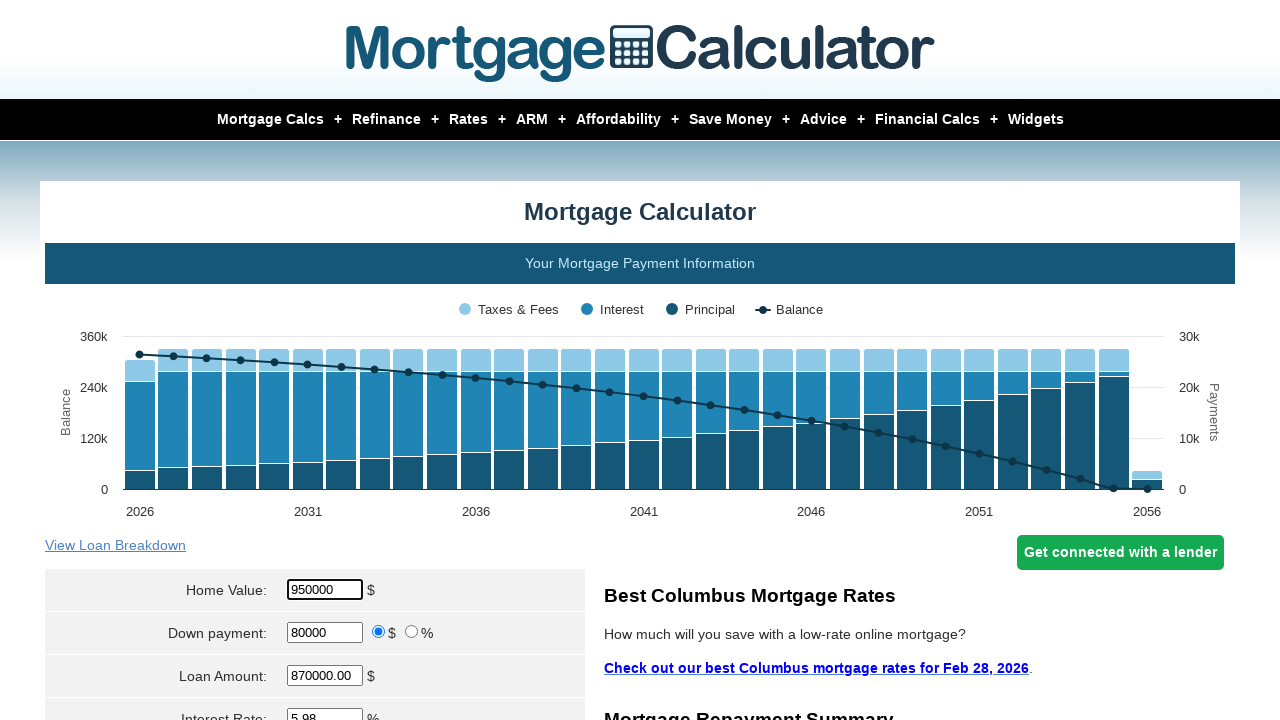